Tests the flight search functionality on BlazeDemo by selecting origin and destination cities from dropdown menus to search for available flights.

Starting URL: https://www.blazedemo.com

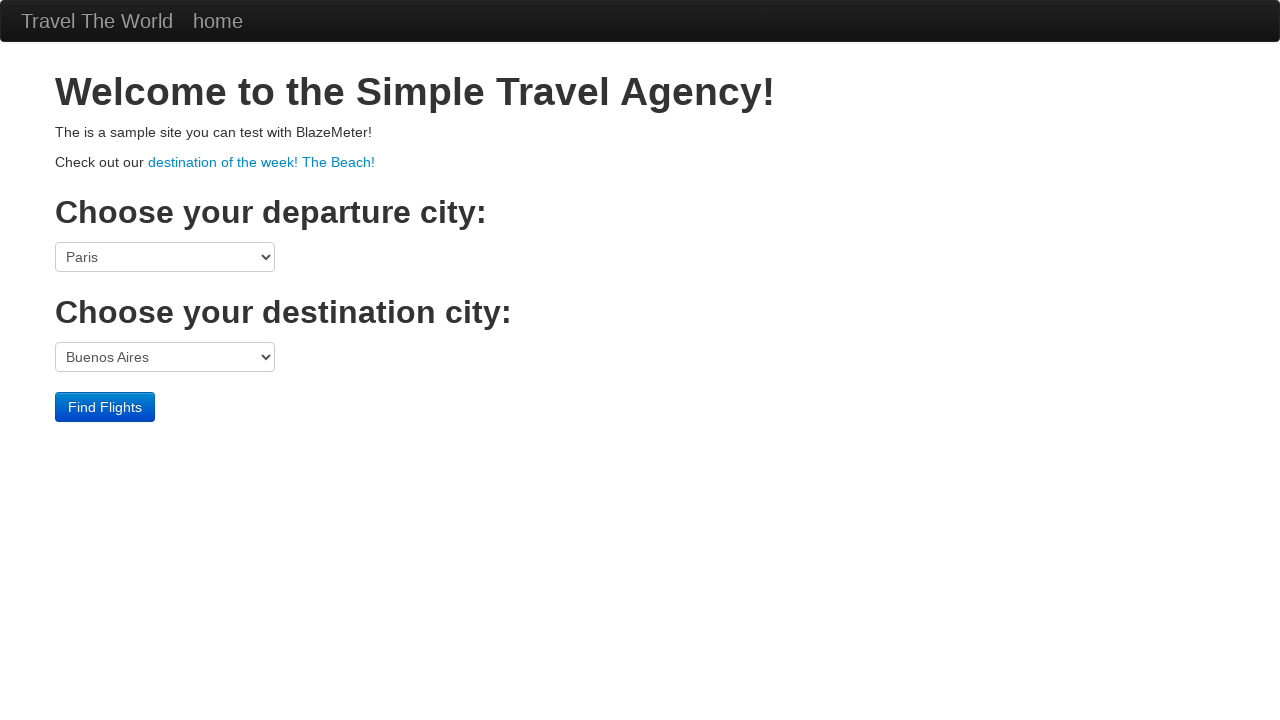

Selected origin city 'Mexico City' from dropdown on select[name='fromPort']
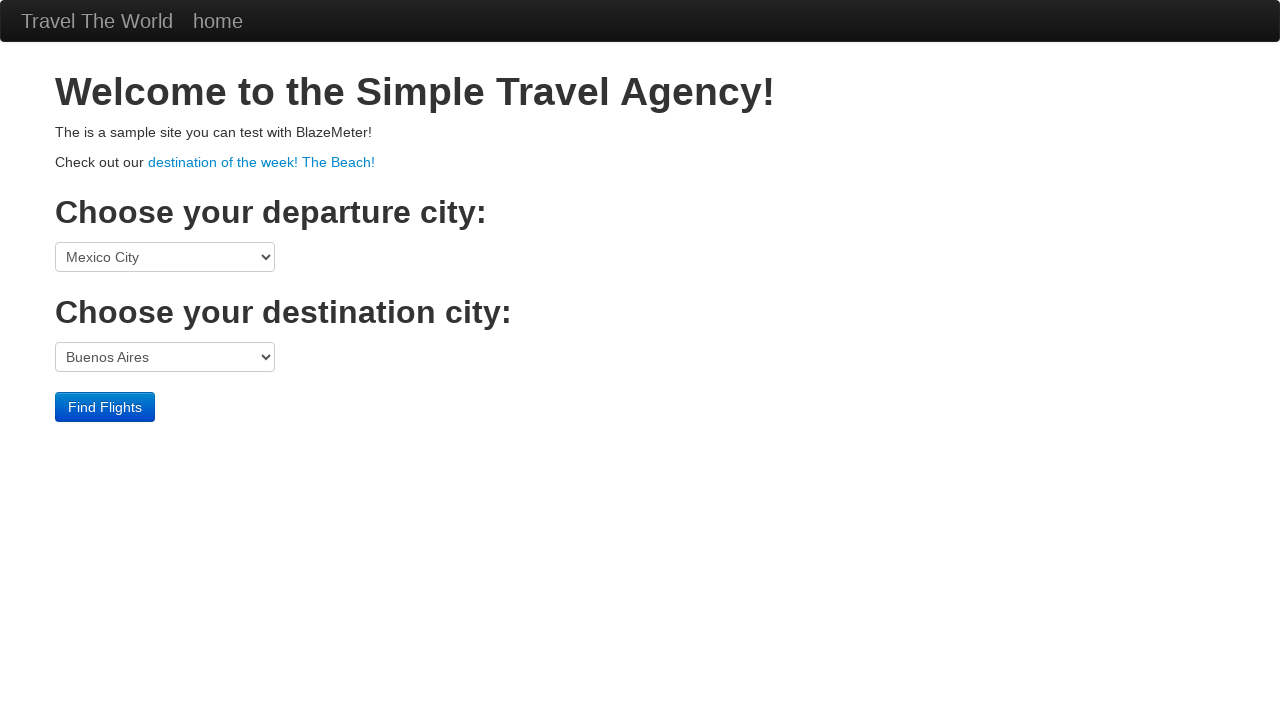

Selected destination city 'London' from dropdown on select[name='toPort']
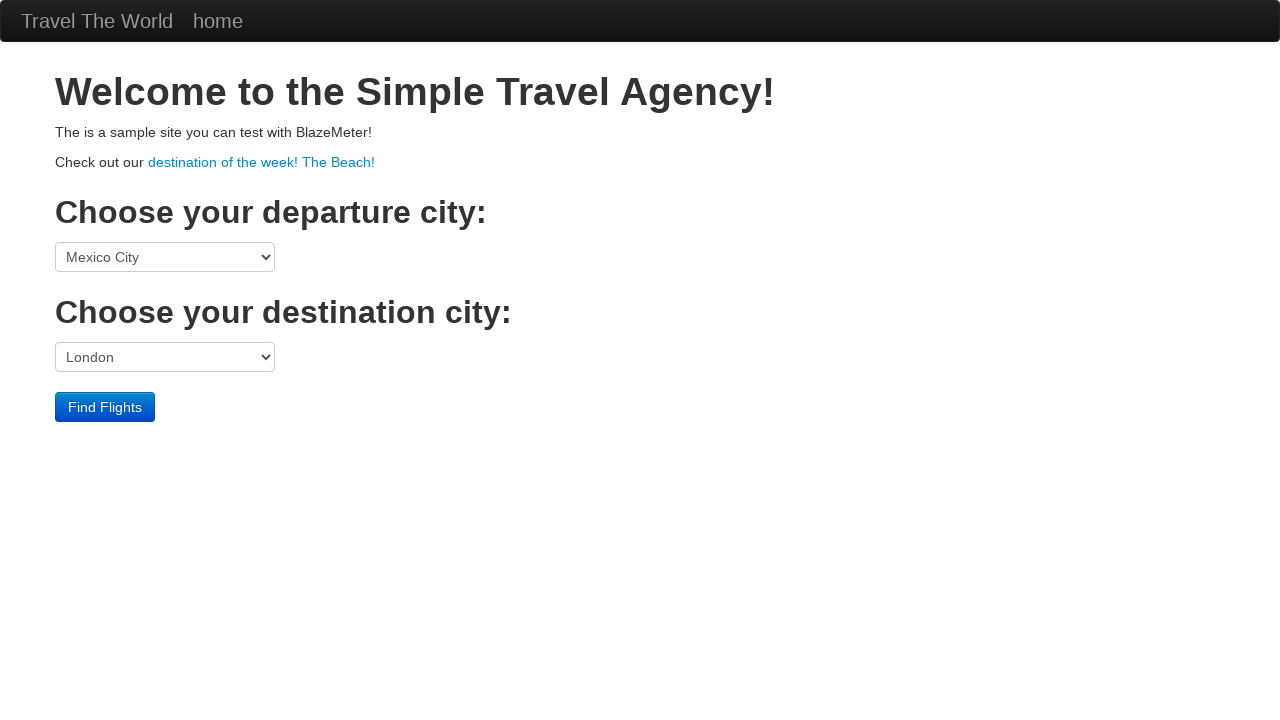

Clicked Find Flights button to search for available flights at (105, 407) on input[type='submit']
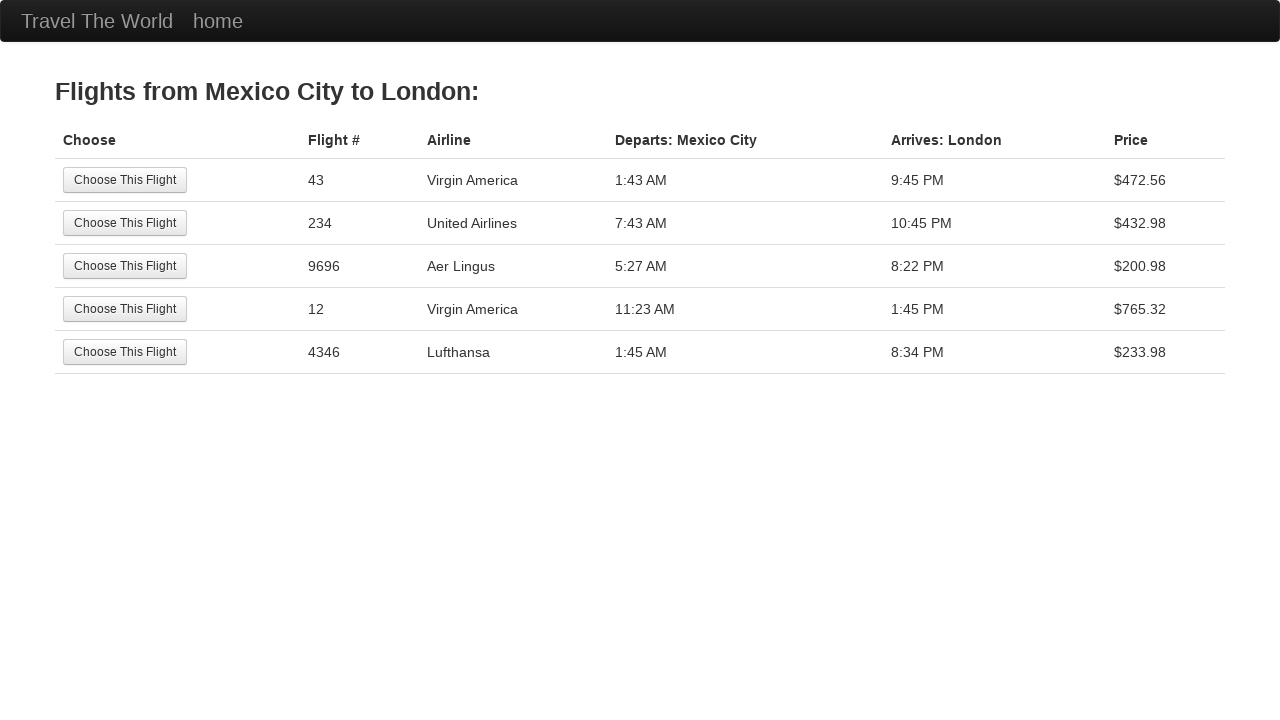

Flight results table loaded successfully
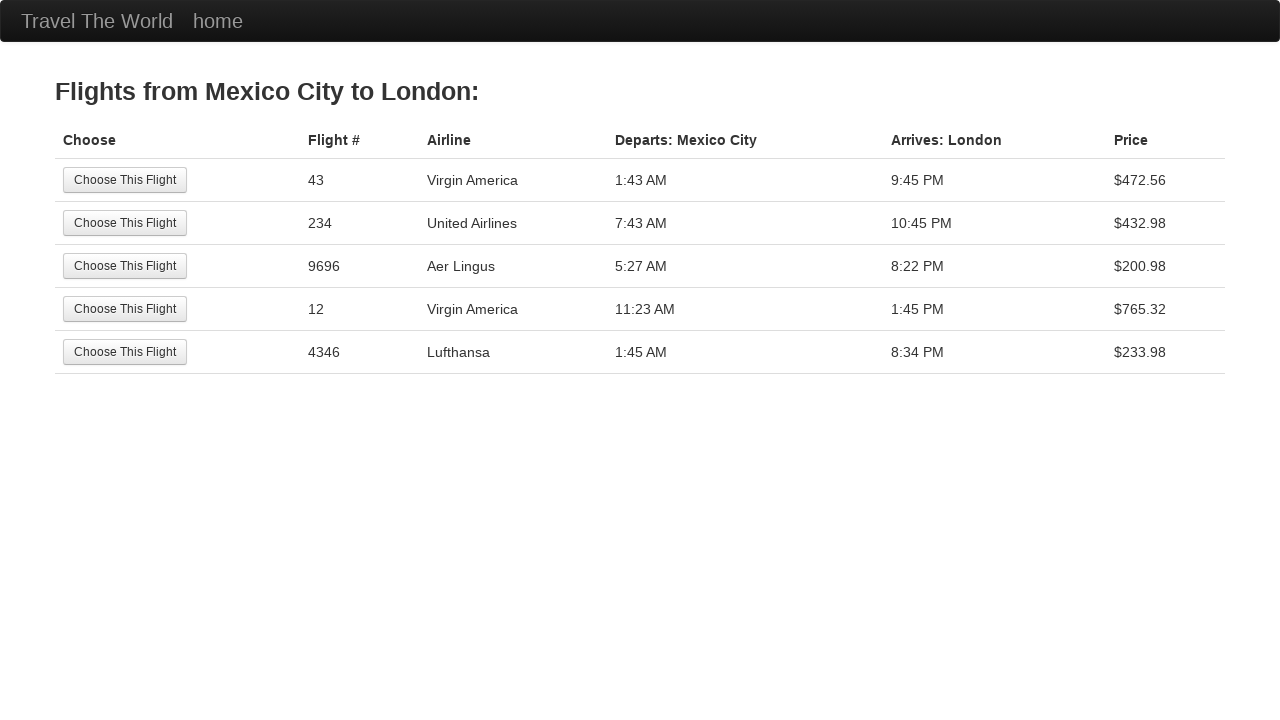

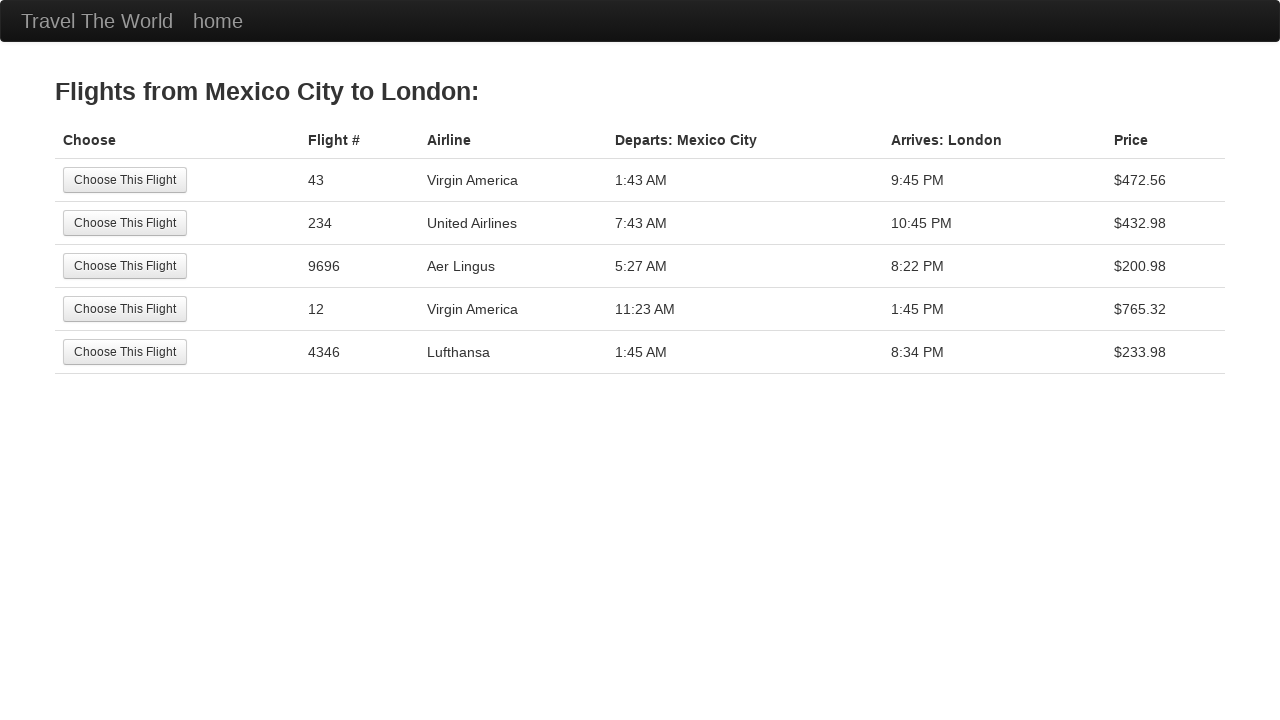